Tests the forgot password form by typing an email address into the email input field

Starting URL: https://the-internet.herokuapp.com/forgot_password

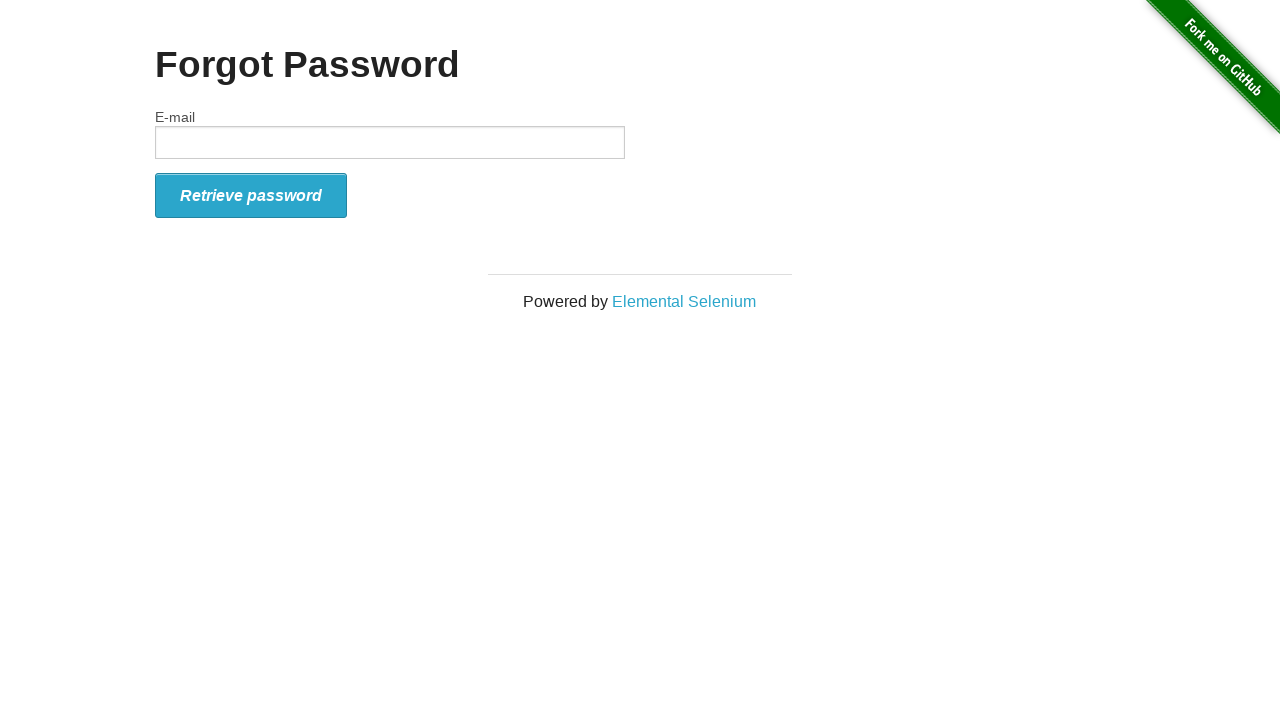

Navigated to forgot password page
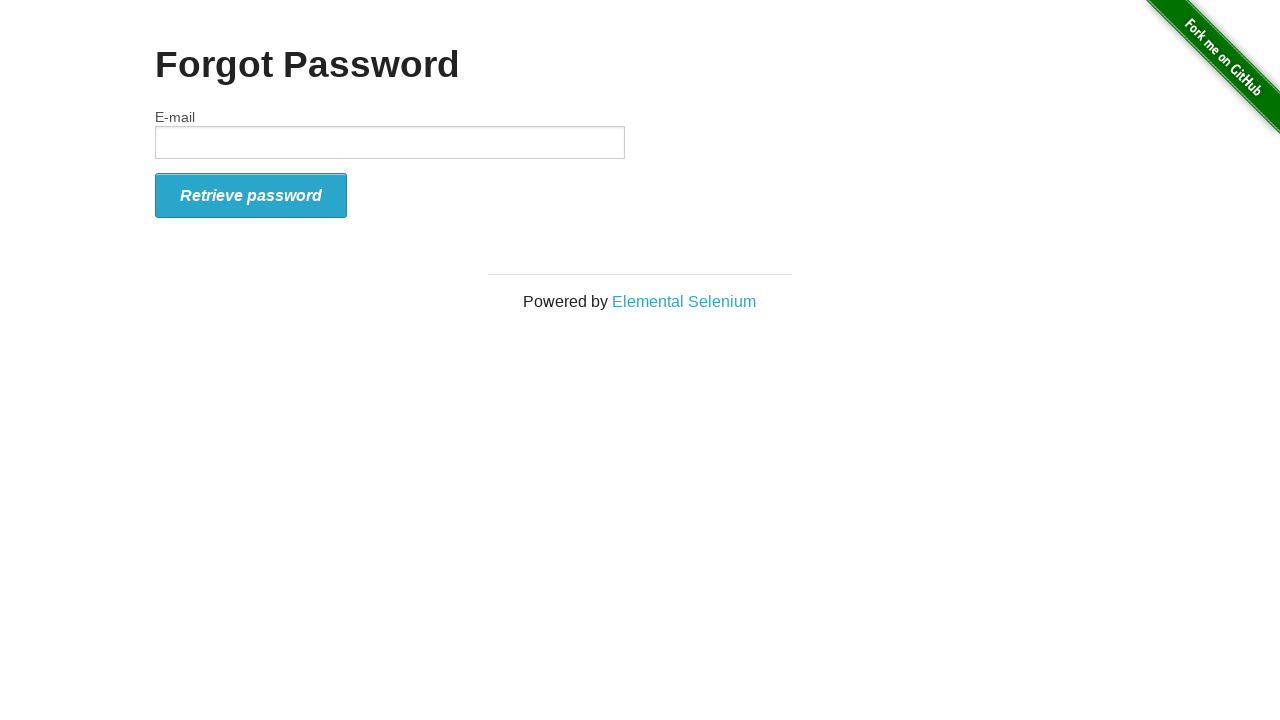

Typed email address 'johndoe42@example.com' into email field with 50ms delay on #email
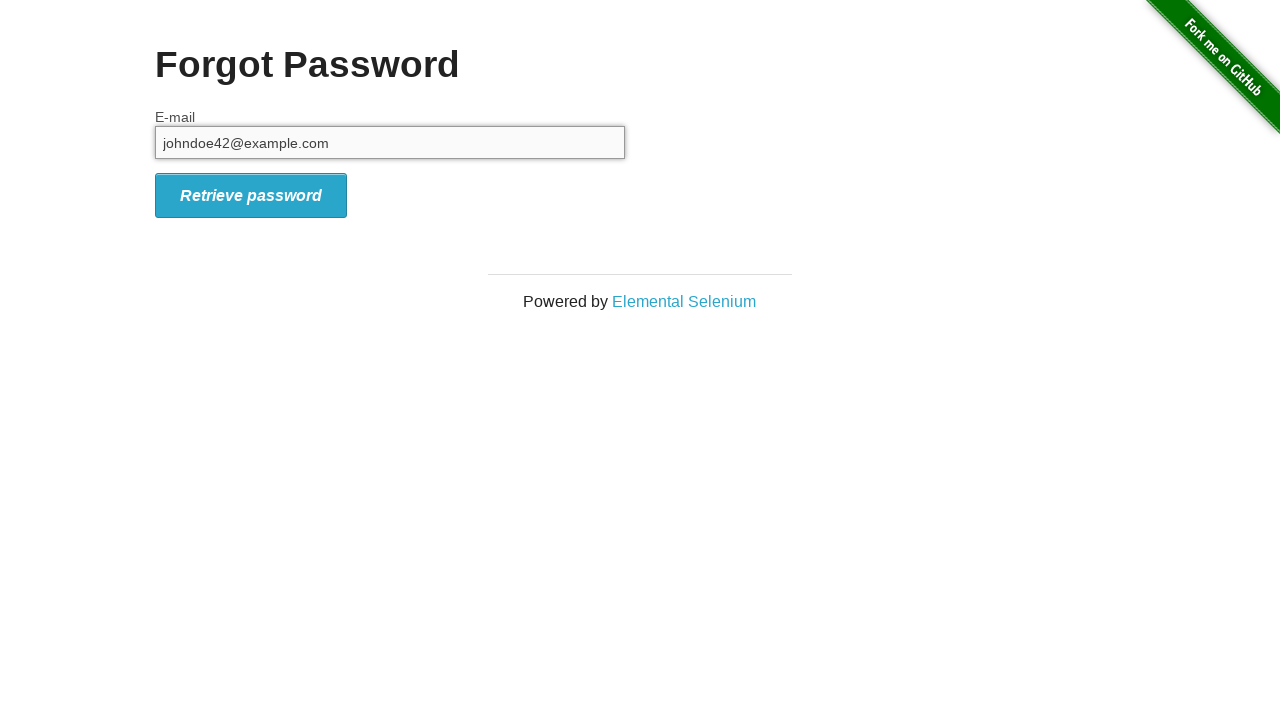

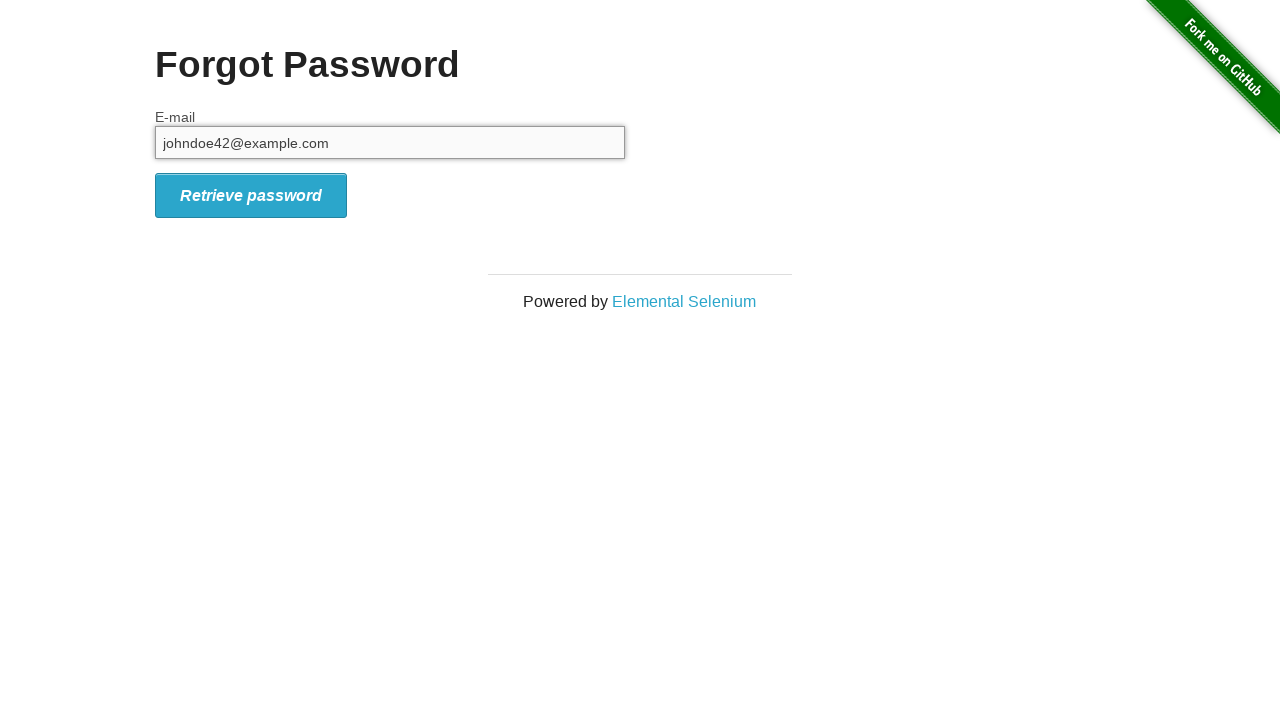